Navigates to W3Schools HTML tutorial page and clicks on a specific menu item in the left sidebar

Starting URL: https://www.w3schools.com/html/default.asp

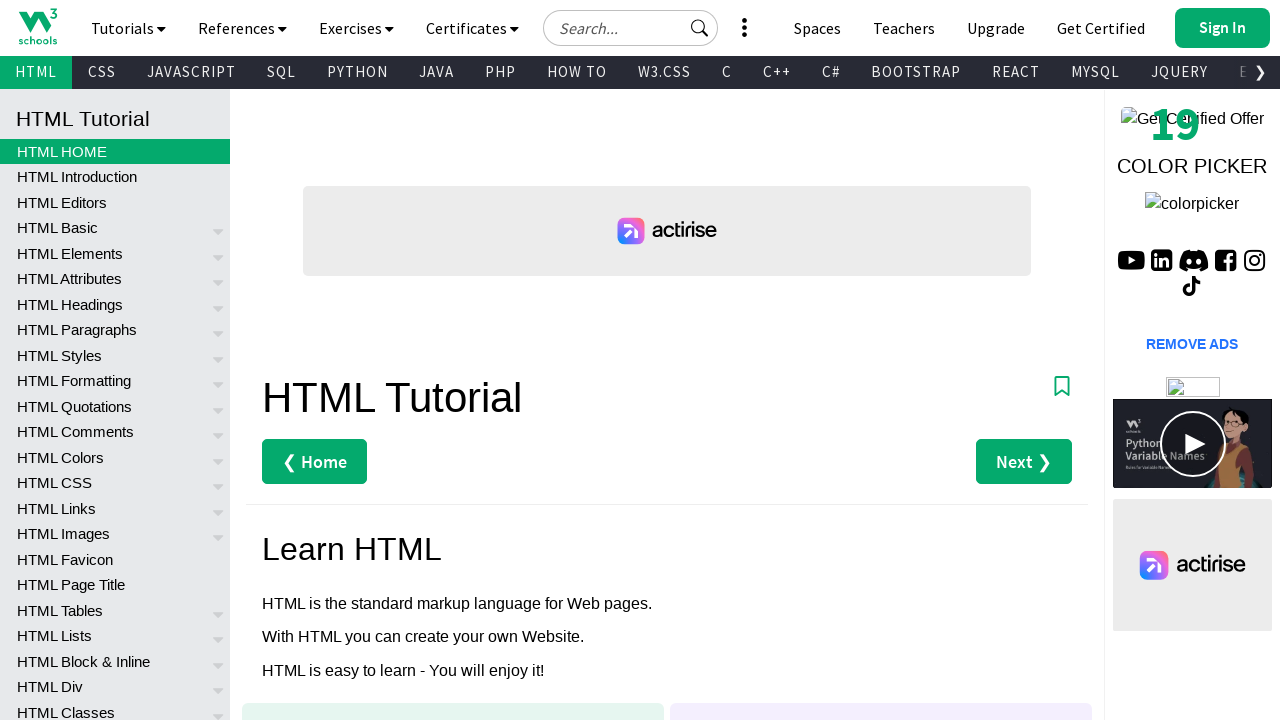

Clicked on the 37th menu item in the left sidebar at (115, 403) on xpath=//*[@id="leftmenuinnerinner"]/a[37]
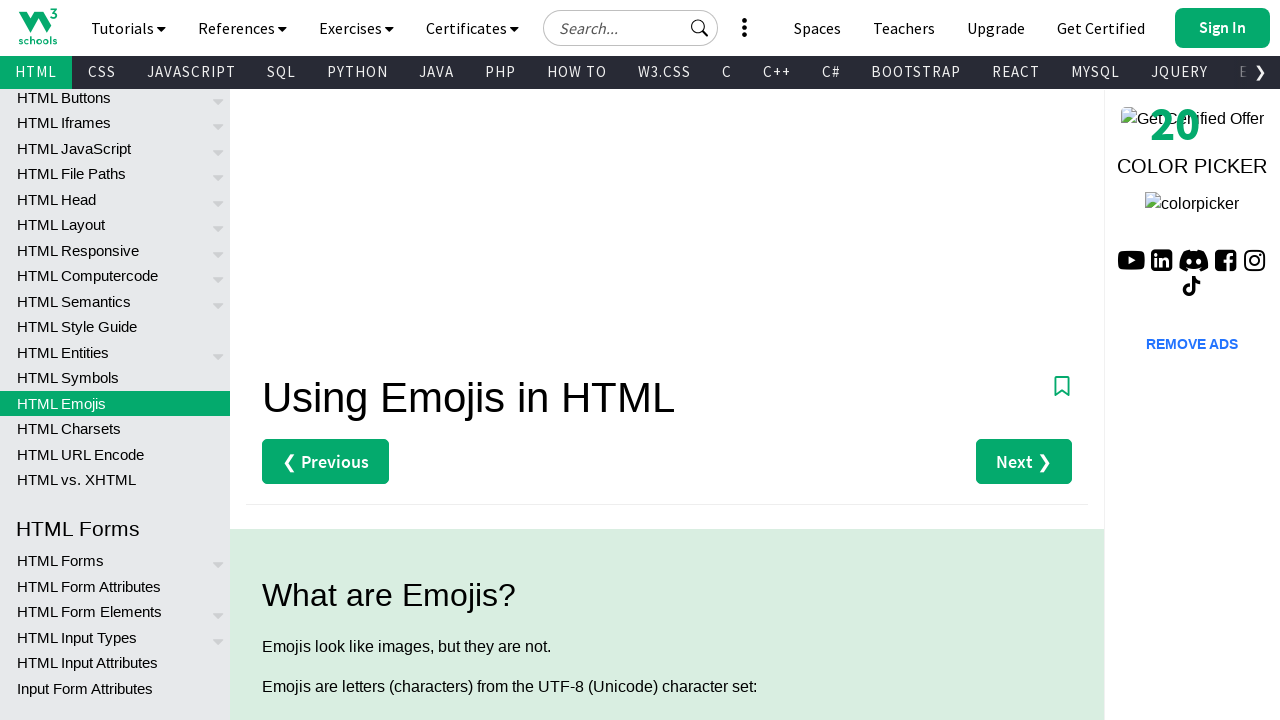

Waited for page to load completely (networkidle)
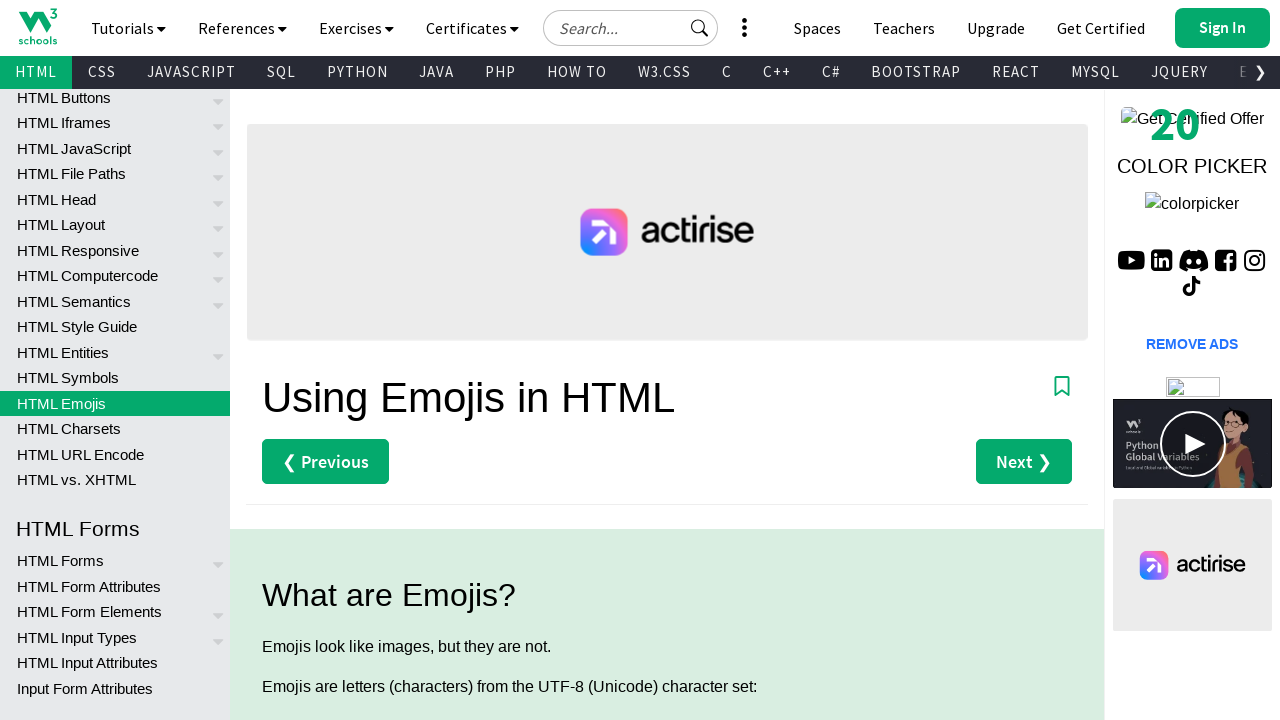

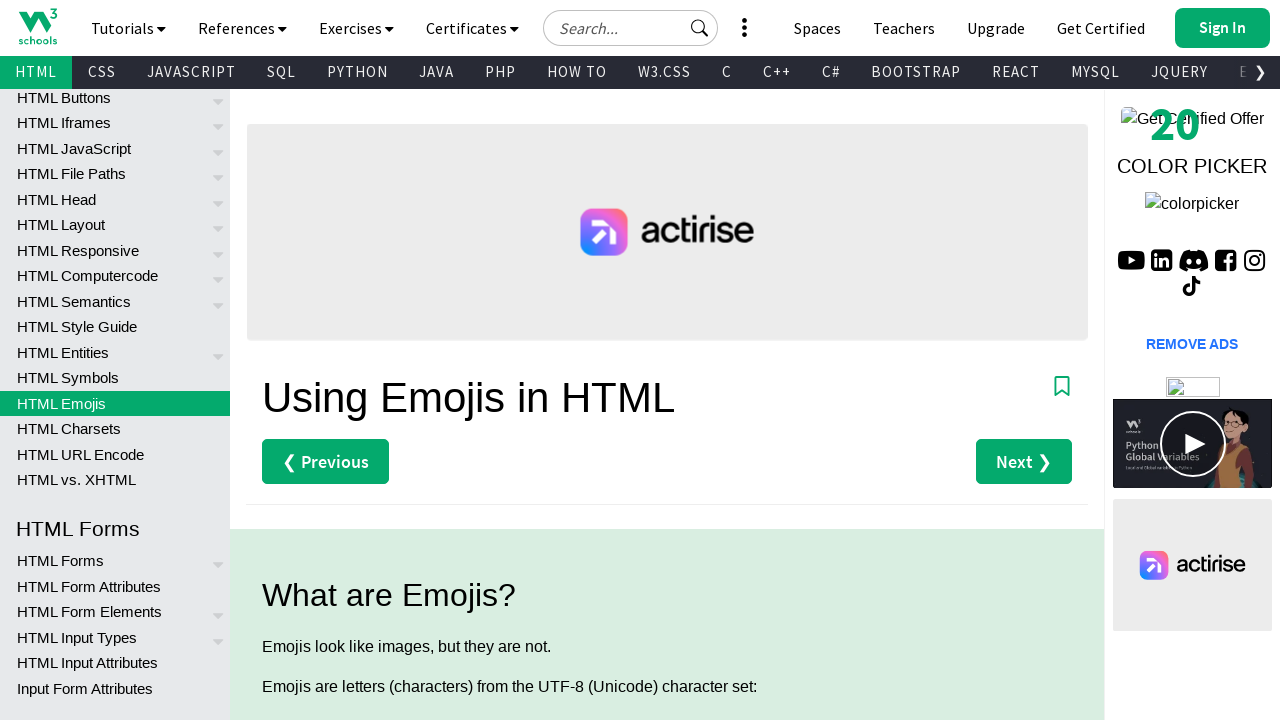